Navigates to OrangeHRM demo site and verifies the page loads

Starting URL: https://opensource-demo.orangehrmlive.com/

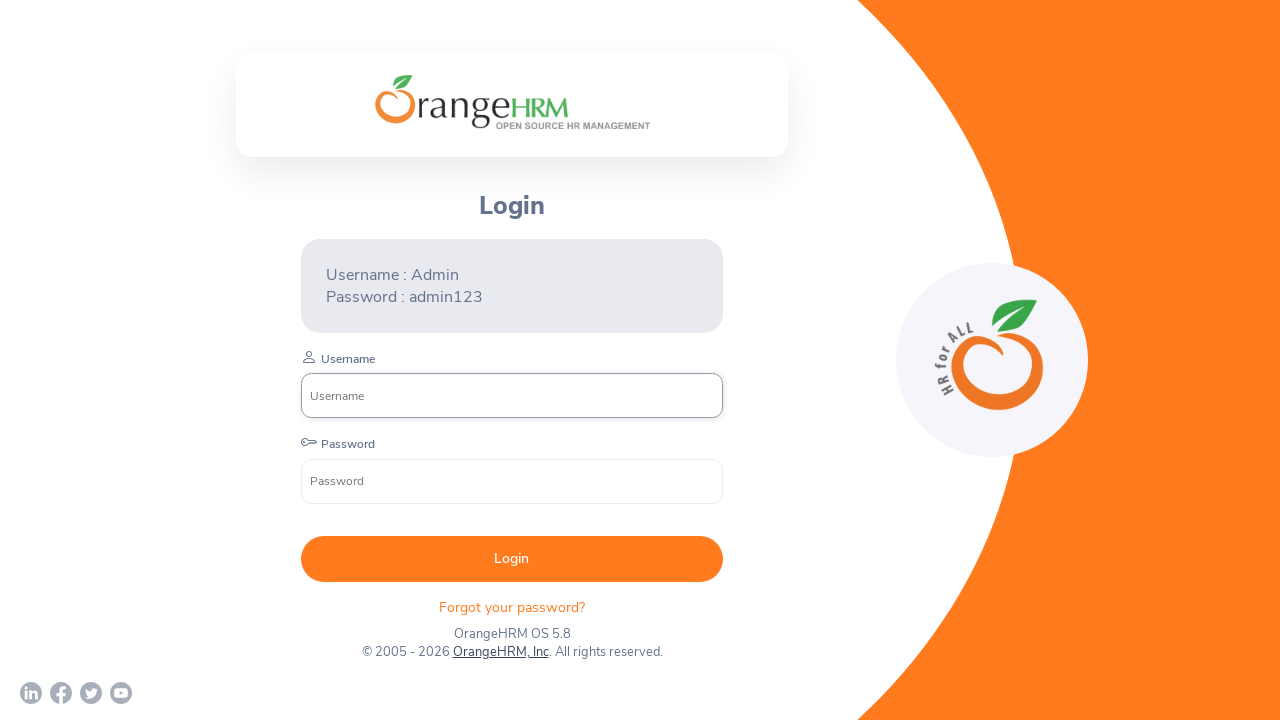

Waited for page to reach networkidle state
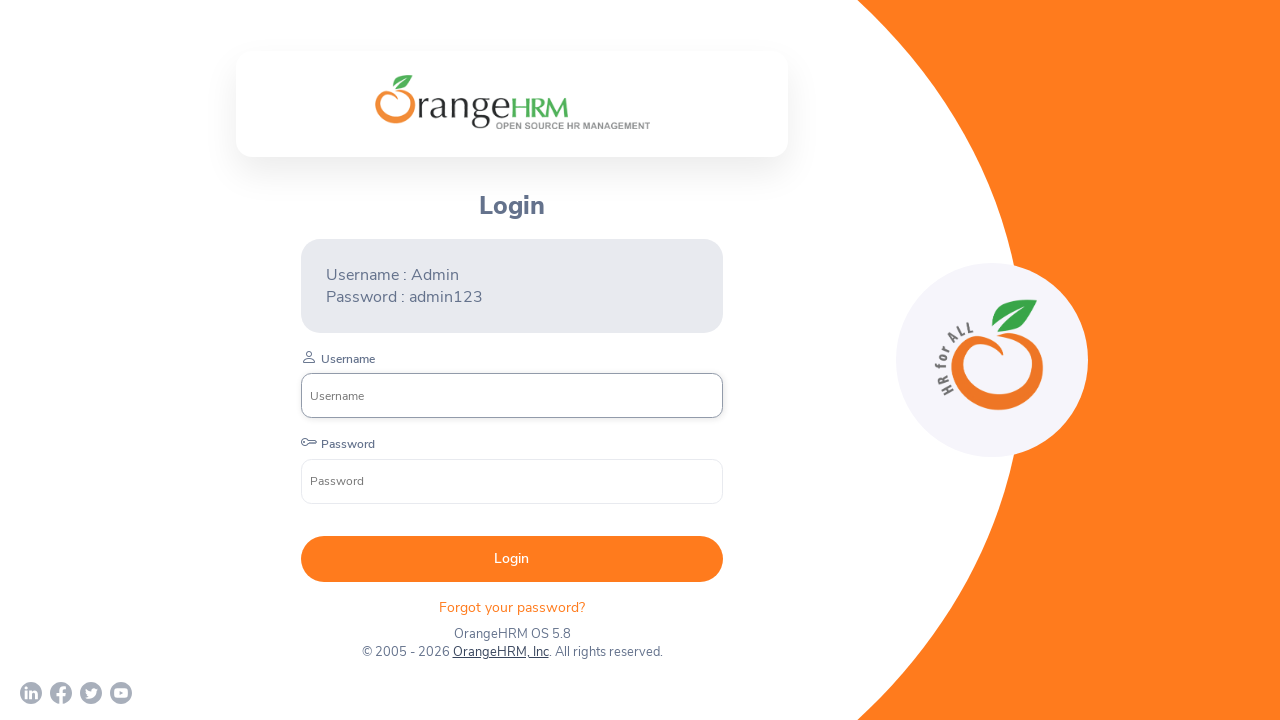

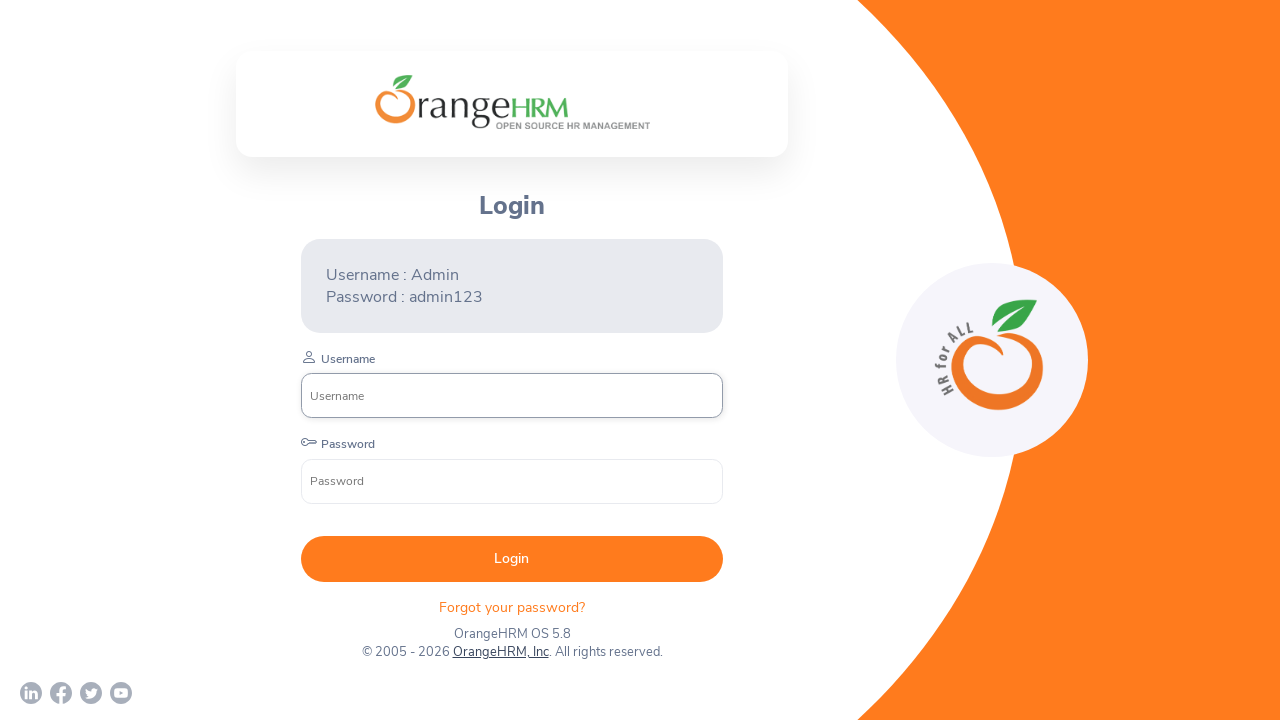